Tests that an item is removed if edited to an empty string

Starting URL: https://demo.playwright.dev/todomvc

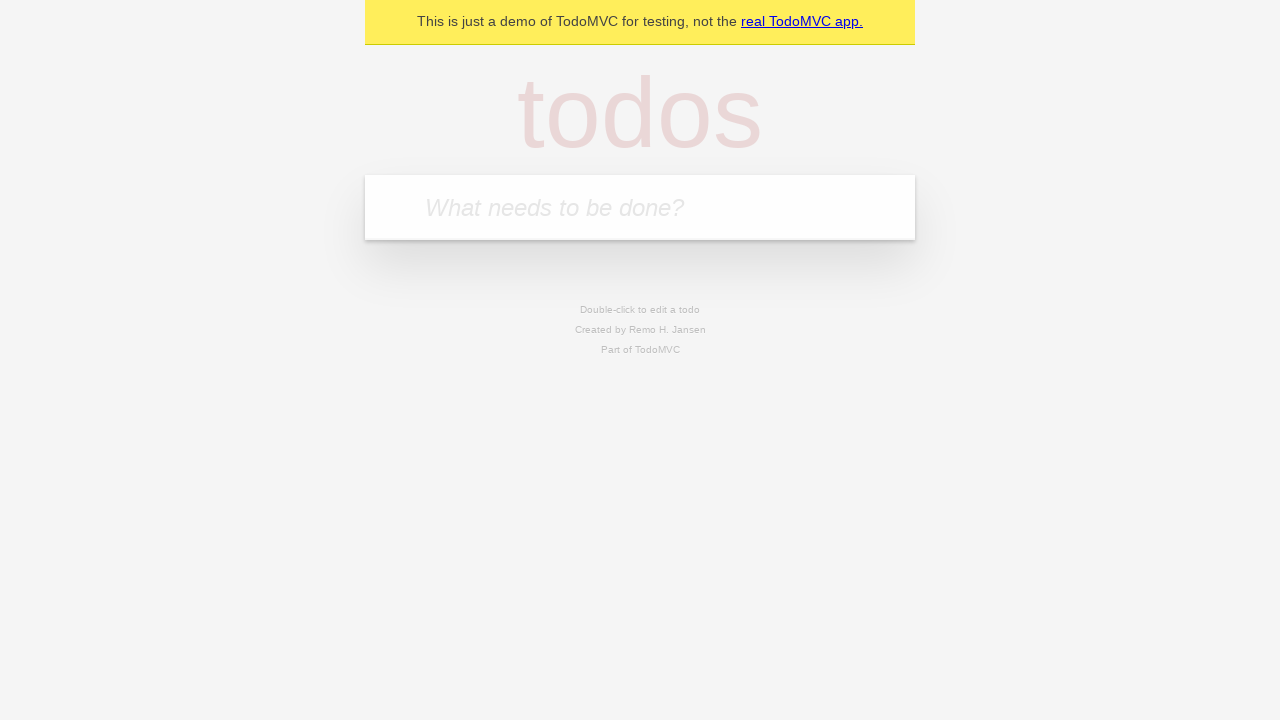

Filled first todo with 'buy some cheese' on internal:attr=[placeholder="What needs to be done?"i]
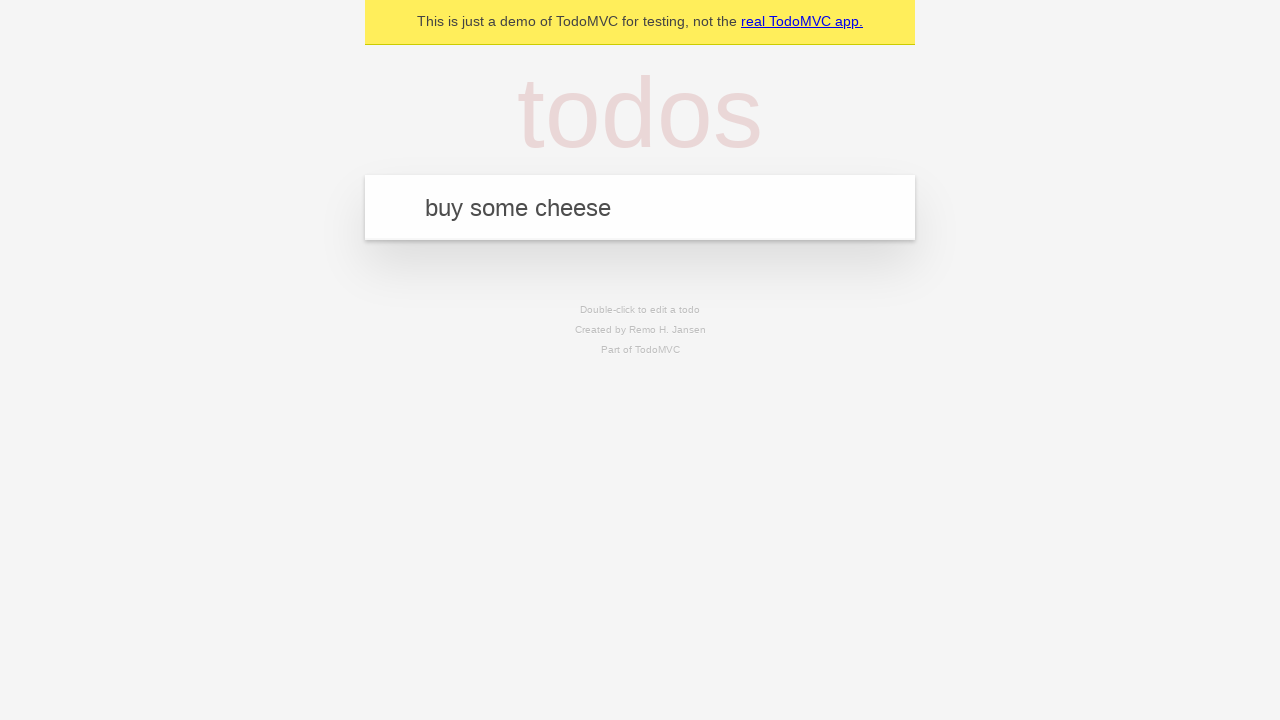

Pressed Enter to create first todo on internal:attr=[placeholder="What needs to be done?"i]
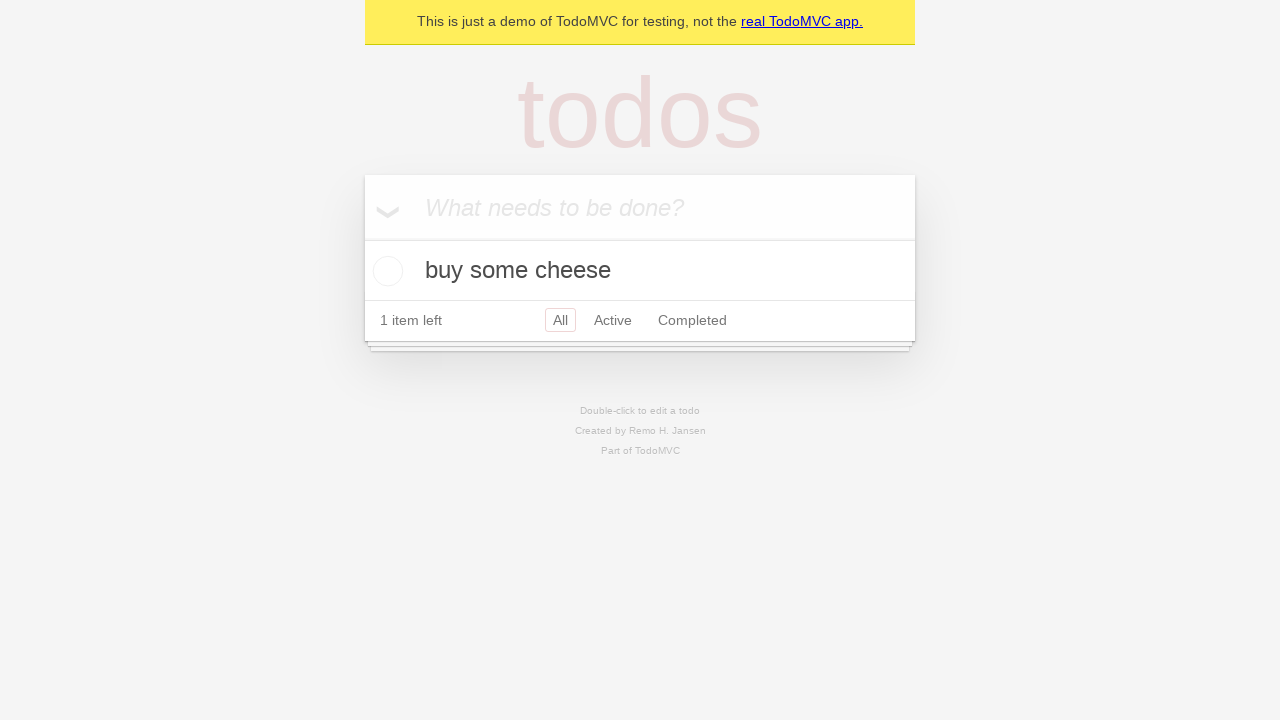

Filled second todo with 'feed the cat' on internal:attr=[placeholder="What needs to be done?"i]
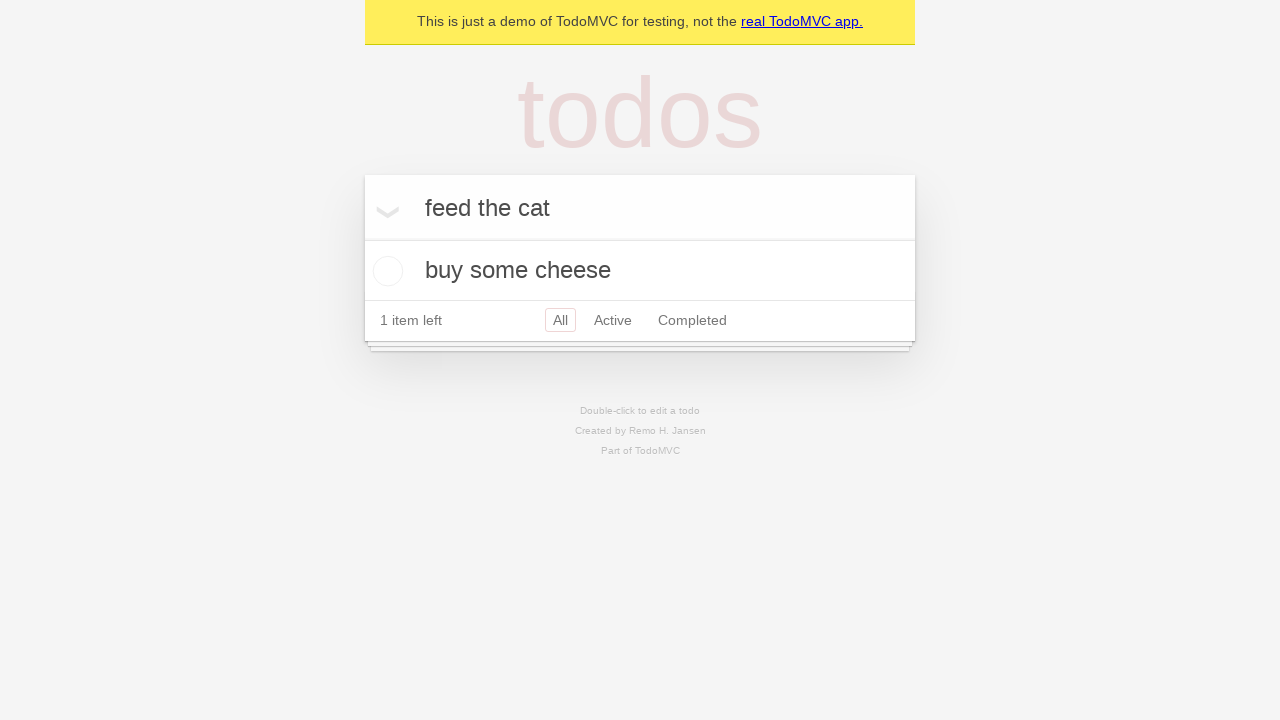

Pressed Enter to create second todo on internal:attr=[placeholder="What needs to be done?"i]
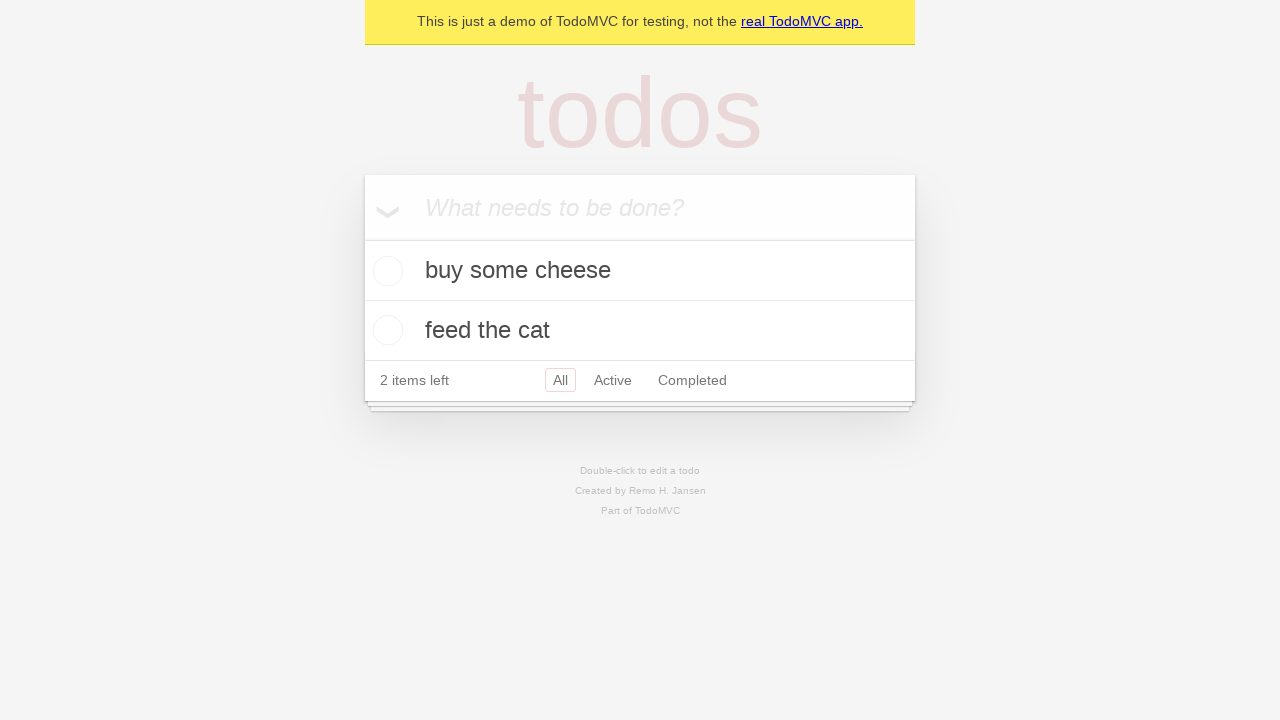

Filled third todo with 'book a doctors appointment' on internal:attr=[placeholder="What needs to be done?"i]
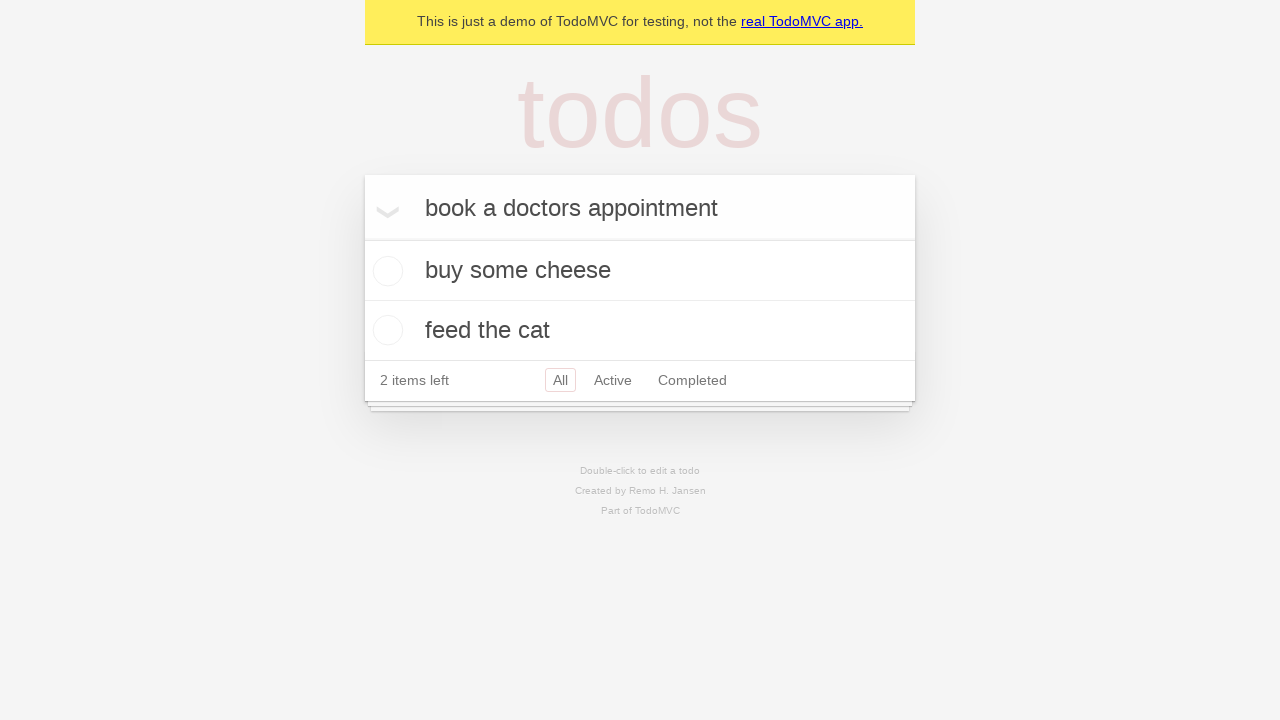

Pressed Enter to create third todo on internal:attr=[placeholder="What needs to be done?"i]
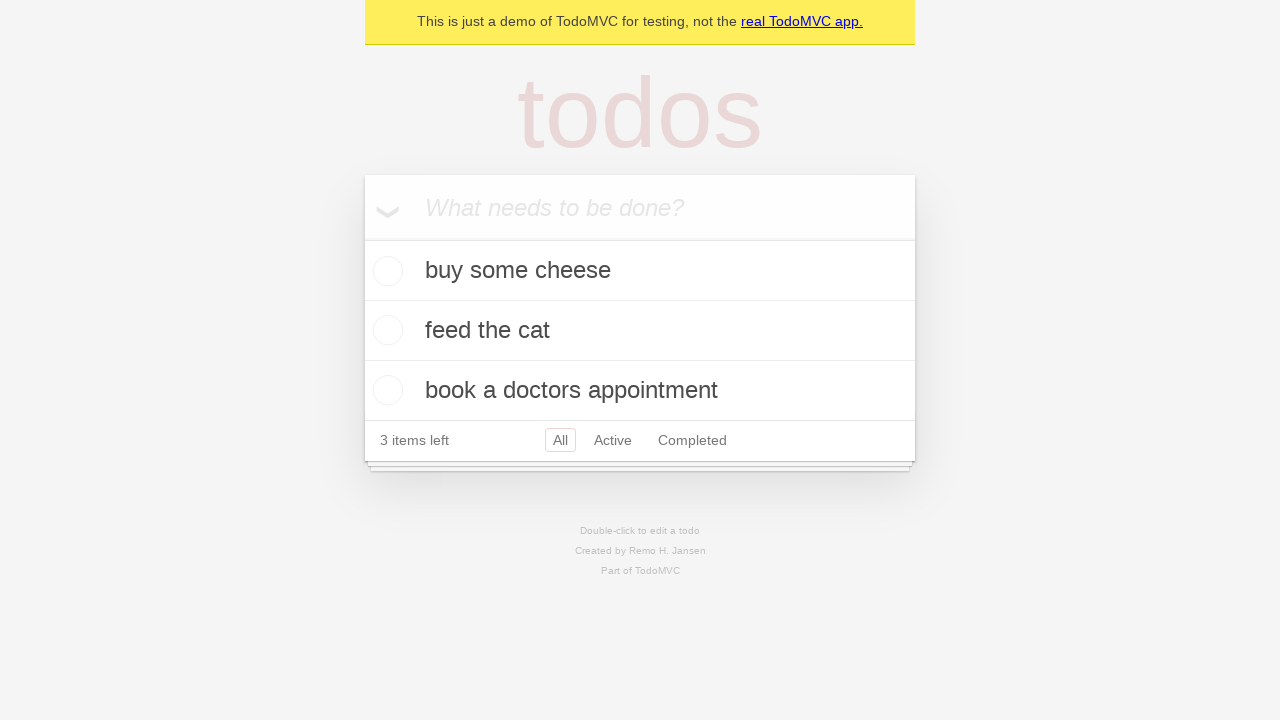

Double-clicked second todo to enter edit mode at (640, 331) on internal:testid=[data-testid="todo-item"s] >> nth=1
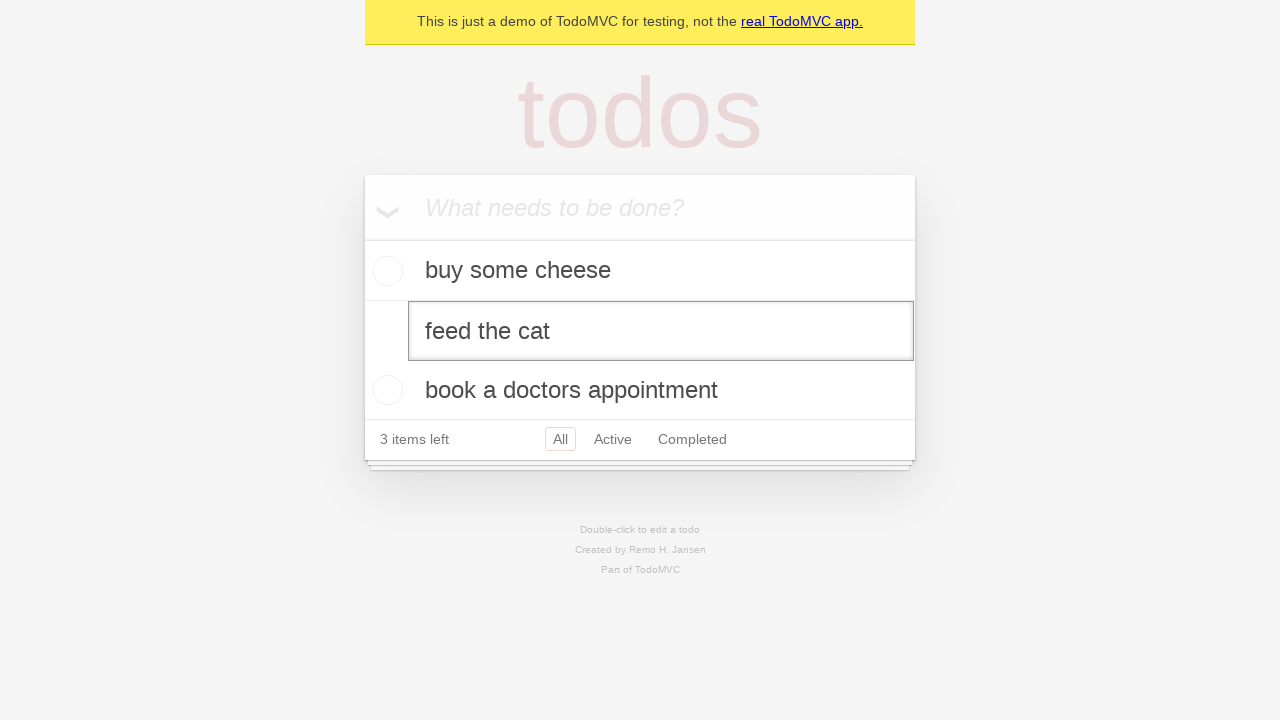

Cleared text from edit field to empty string on internal:testid=[data-testid="todo-item"s] >> nth=1 >> internal:role=textbox[nam
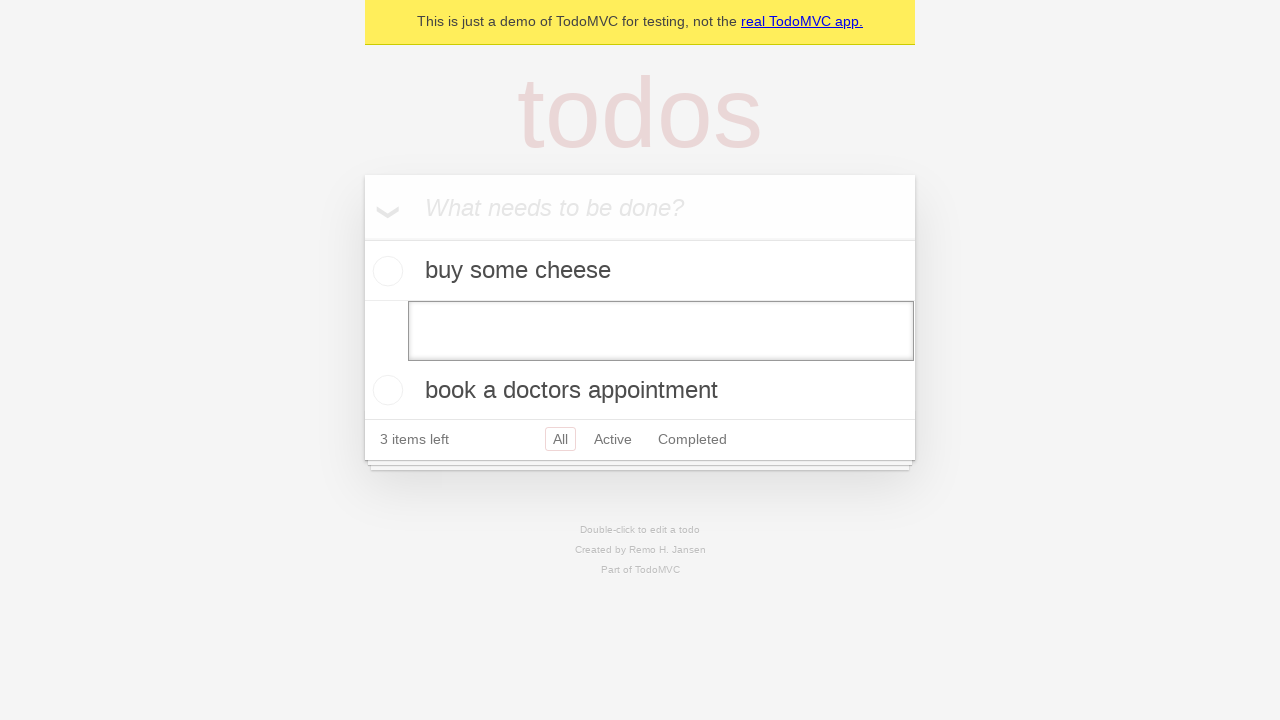

Pressed Enter to submit empty edit, removing the todo item on internal:testid=[data-testid="todo-item"s] >> nth=1 >> internal:role=textbox[nam
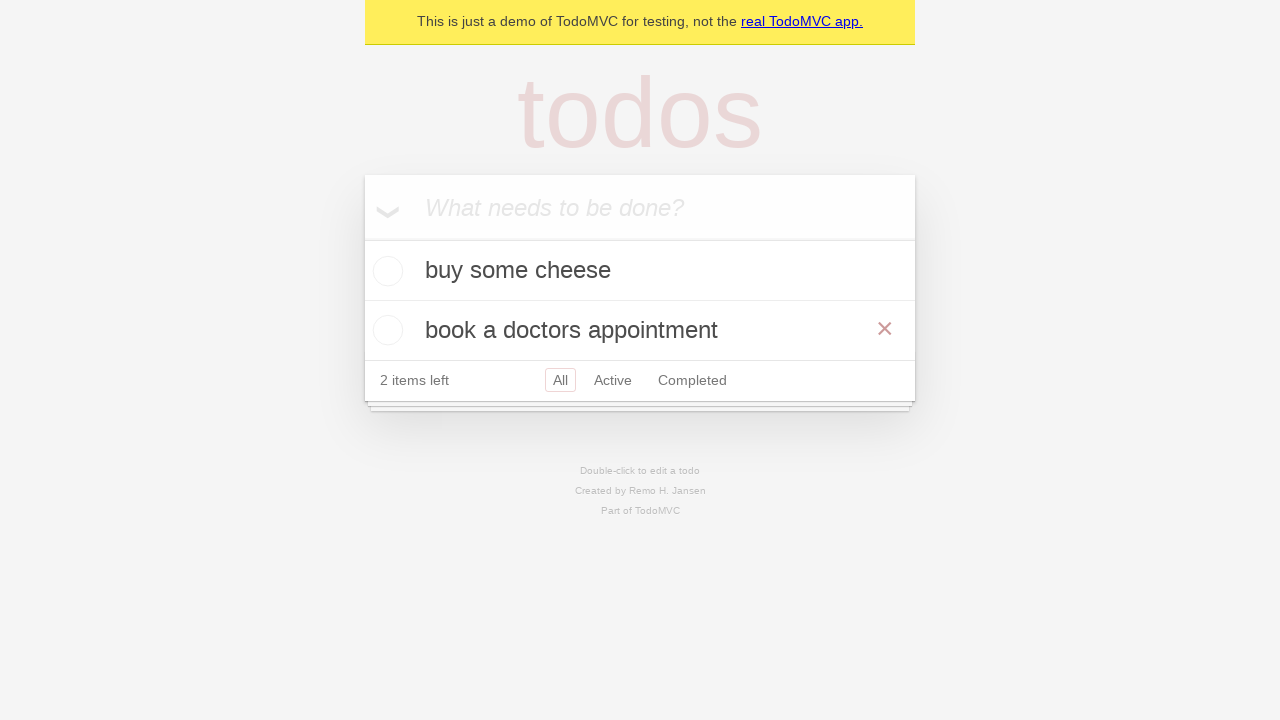

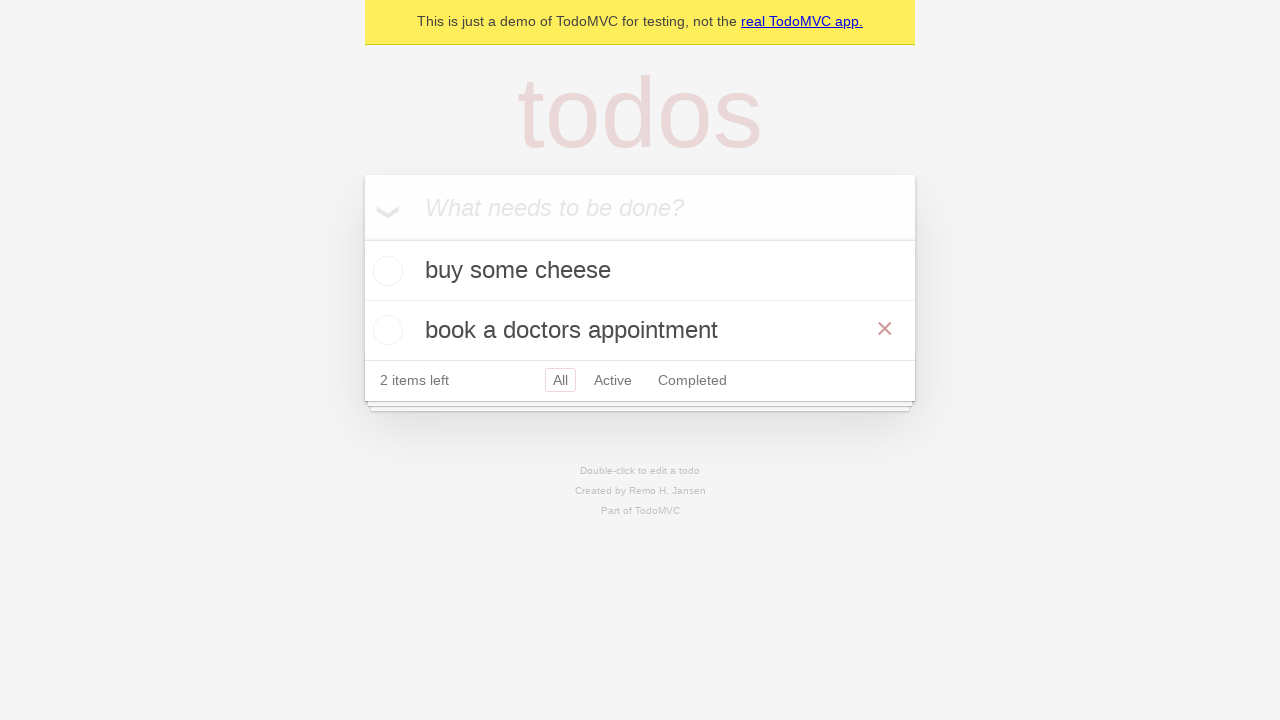